Tests multi-select dropdown functionality by selecting options using different methods (by index, by value, by visible text) and then deselecting all options using the deselectAll equivalent.

Starting URL: https://www.letskodeit.com/practice

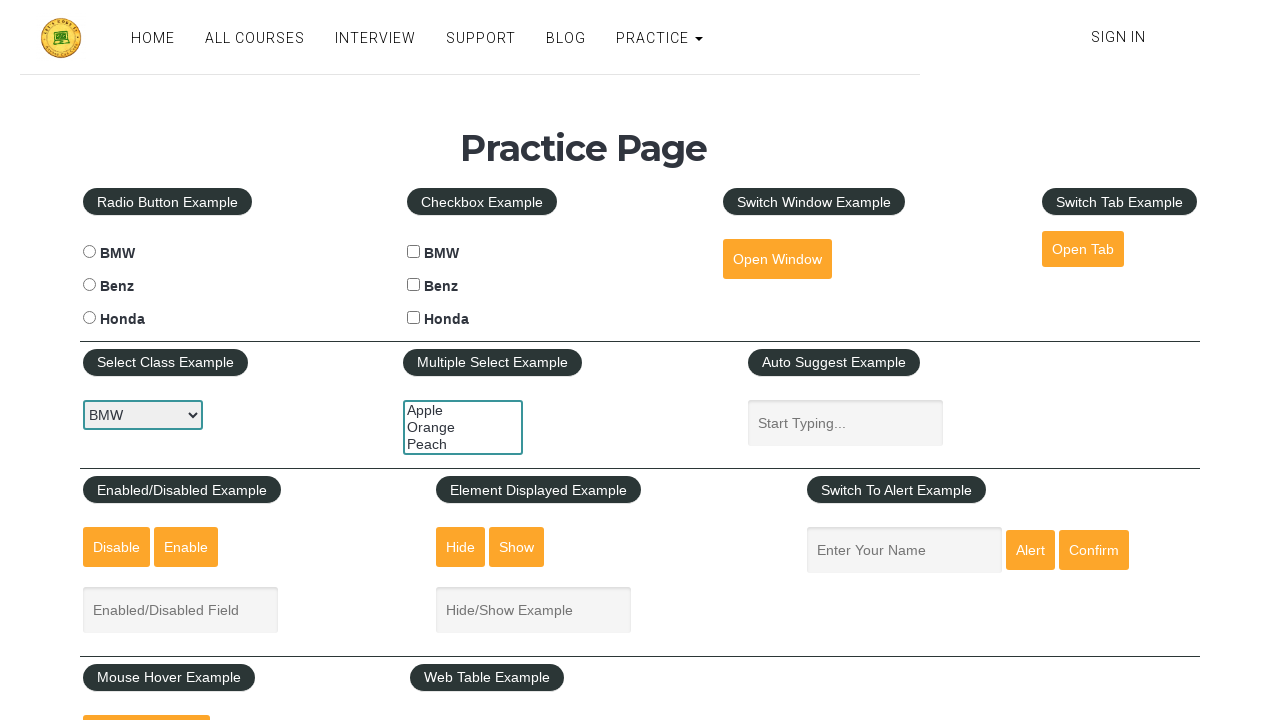

Multi-select dropdown element is visible
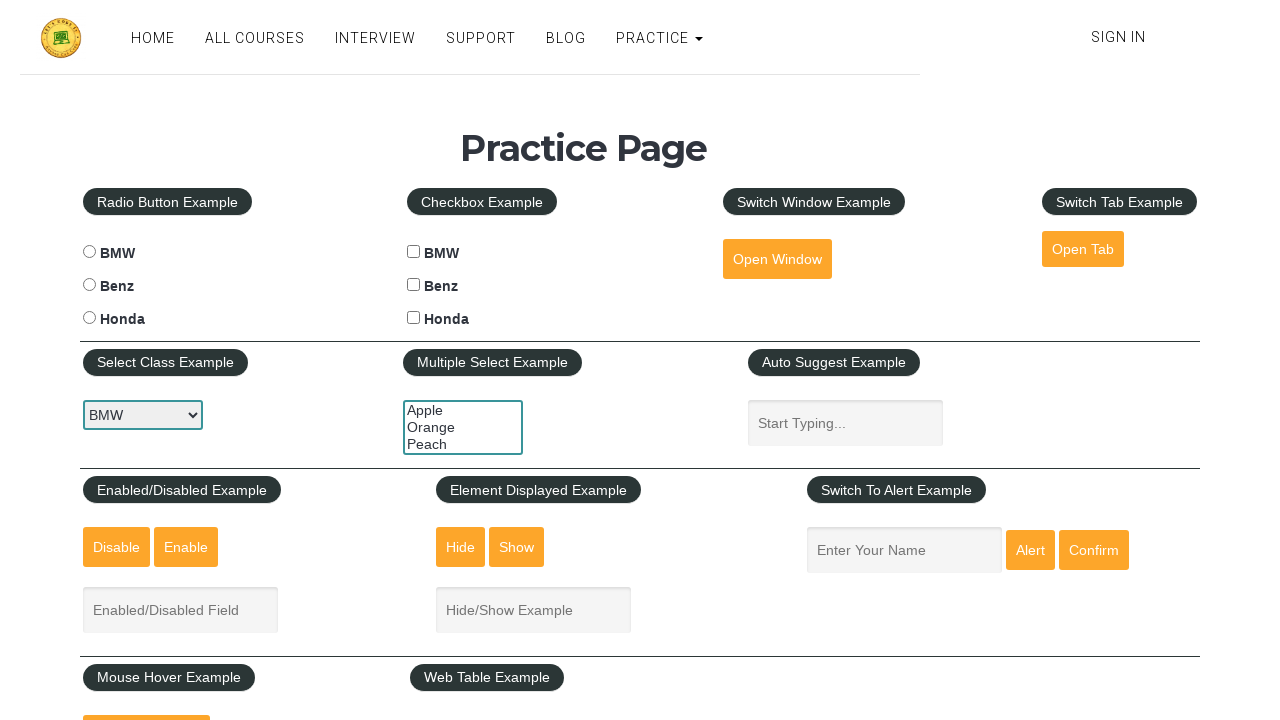

Located multi-select dropdown element
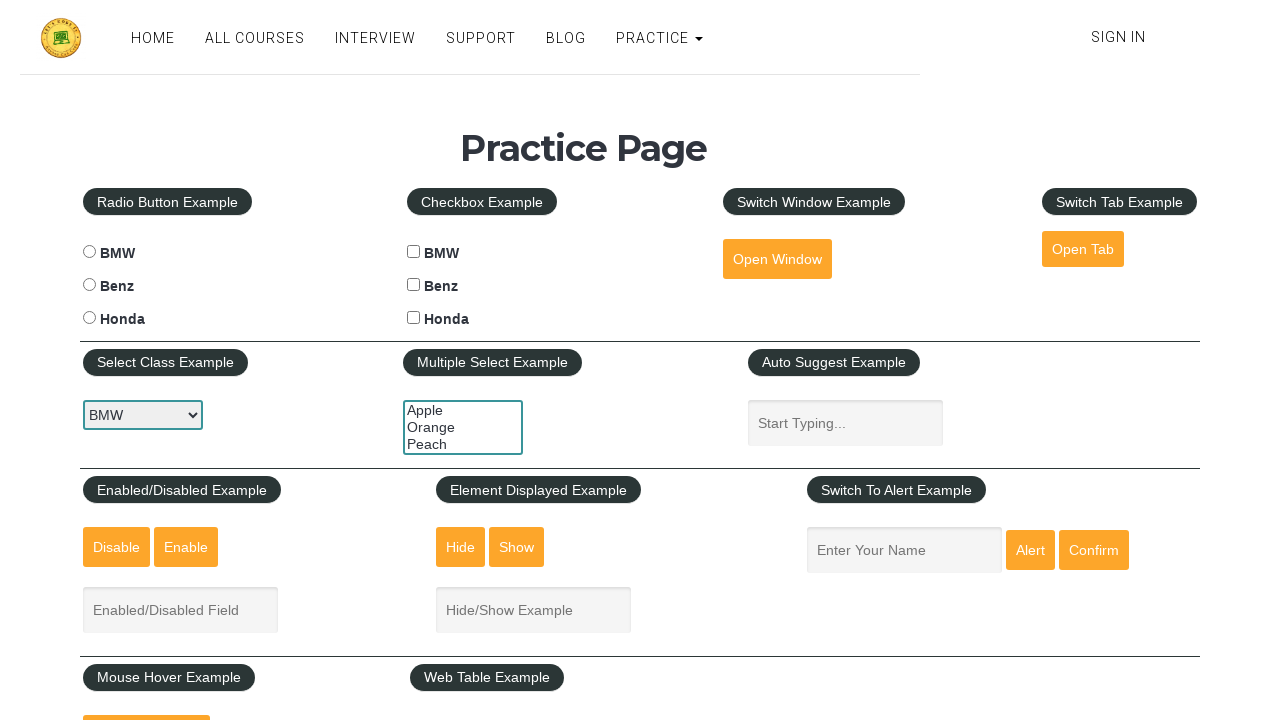

Selected option by index 2 (Peach) on #multiple-select-example
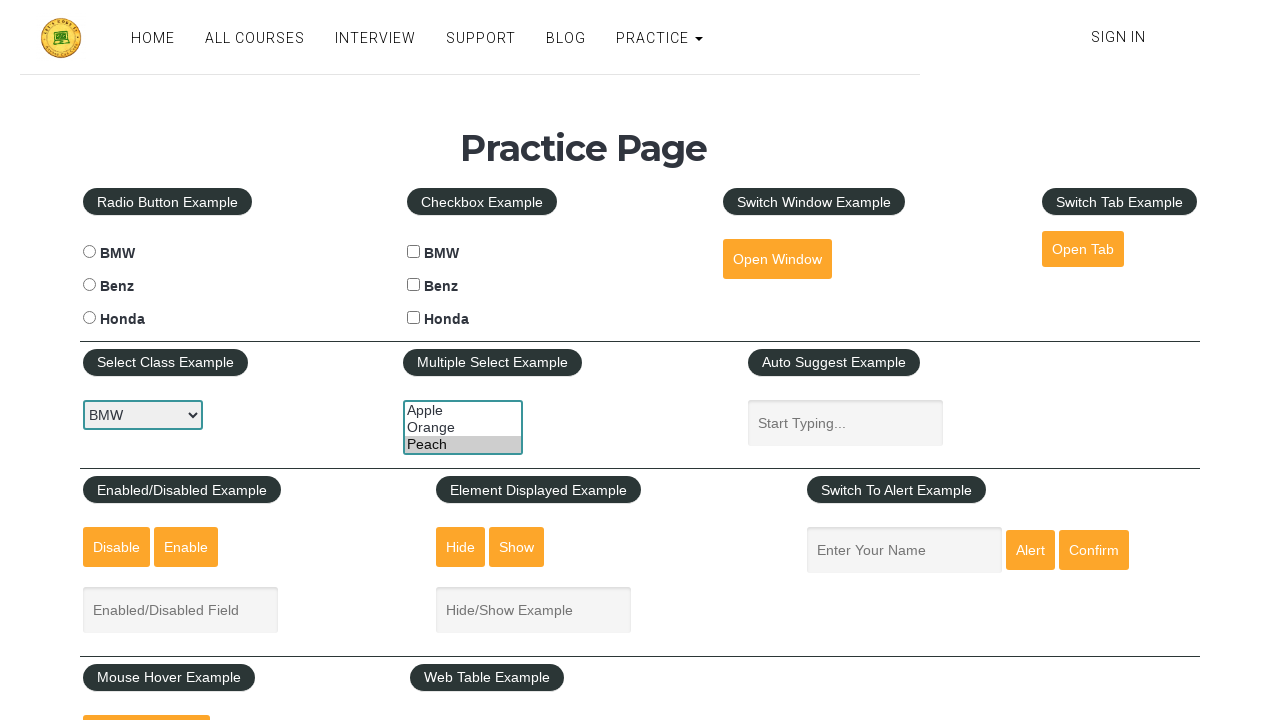

Selected option by value 'orange' on #multiple-select-example
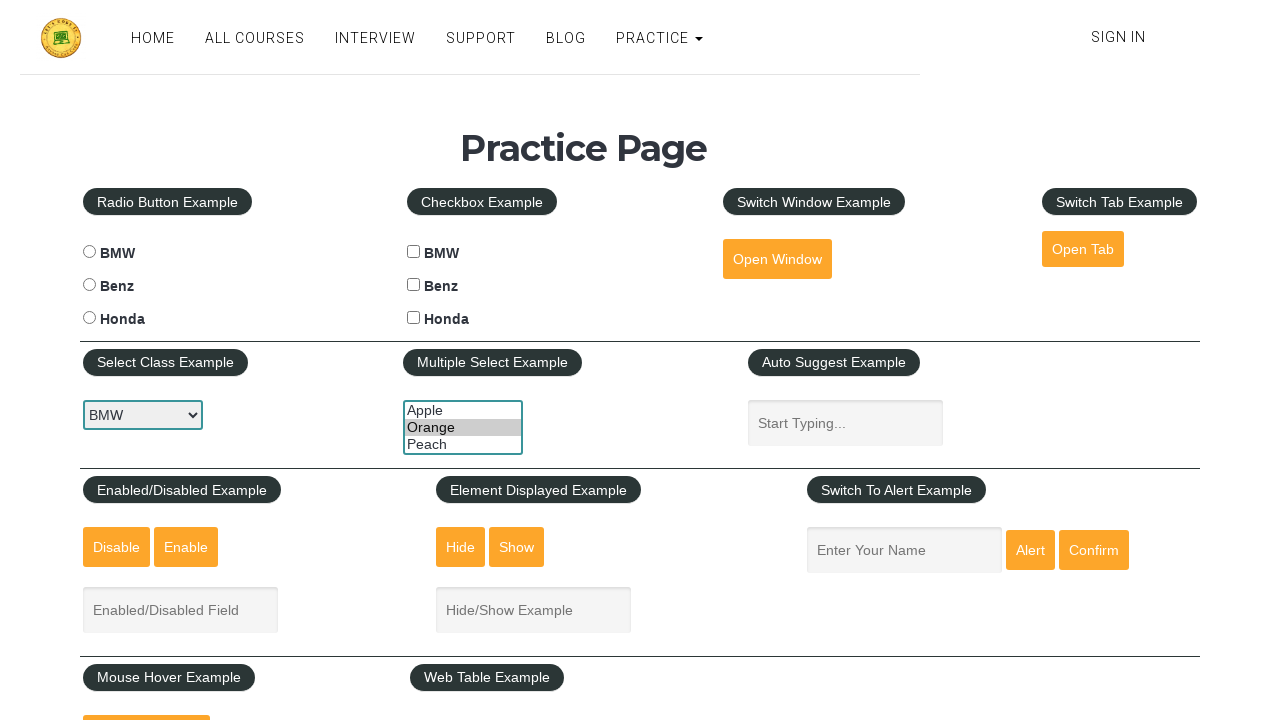

Selected option by visible text 'Apple' on #multiple-select-example
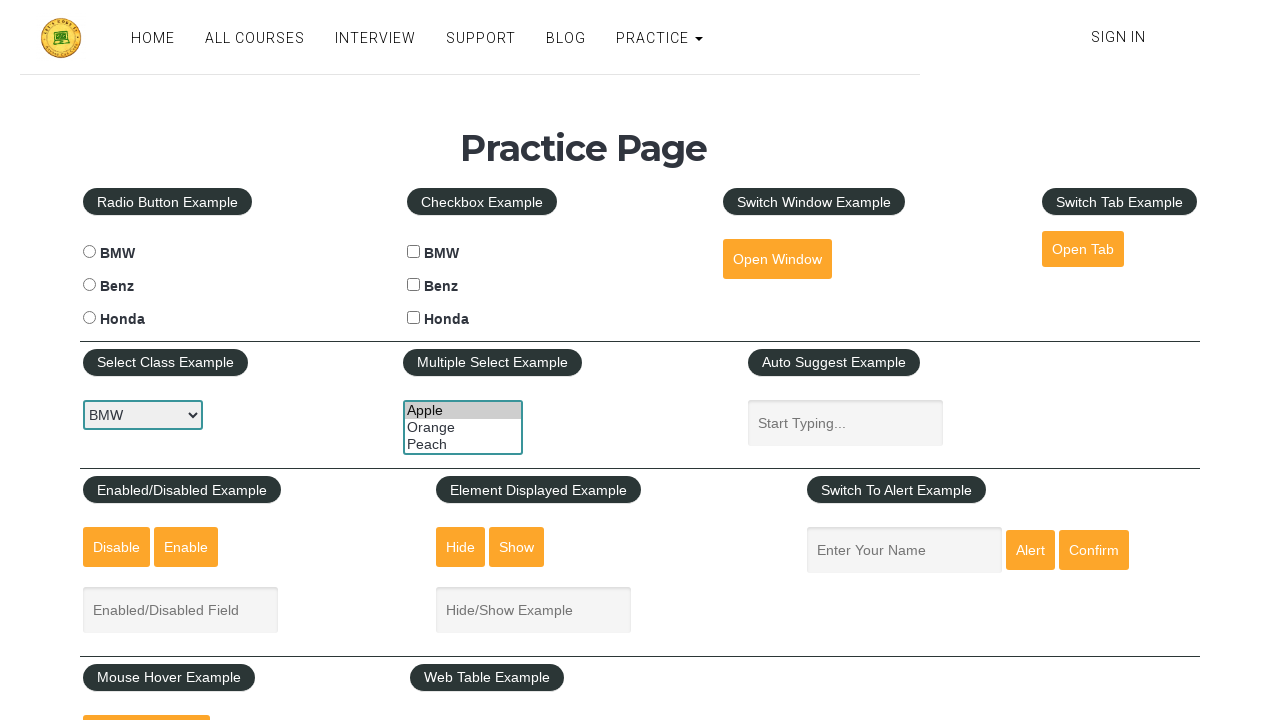

Deselected all options from multi-select dropdown
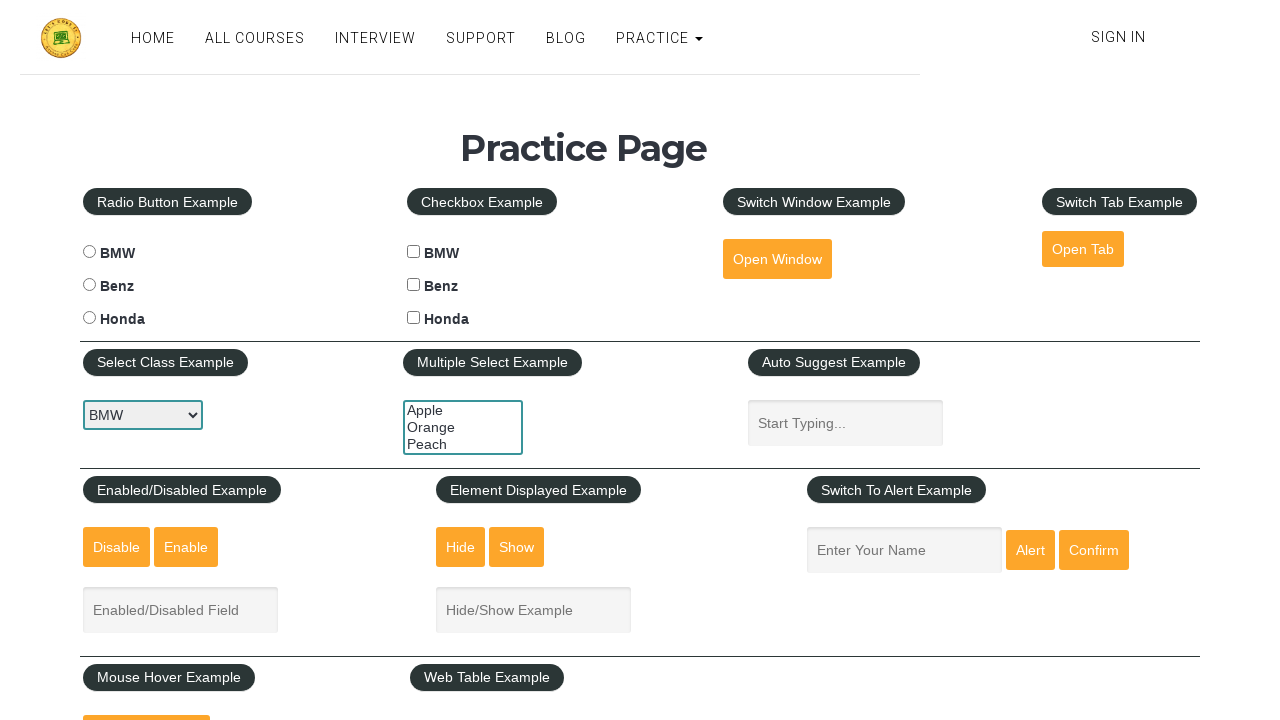

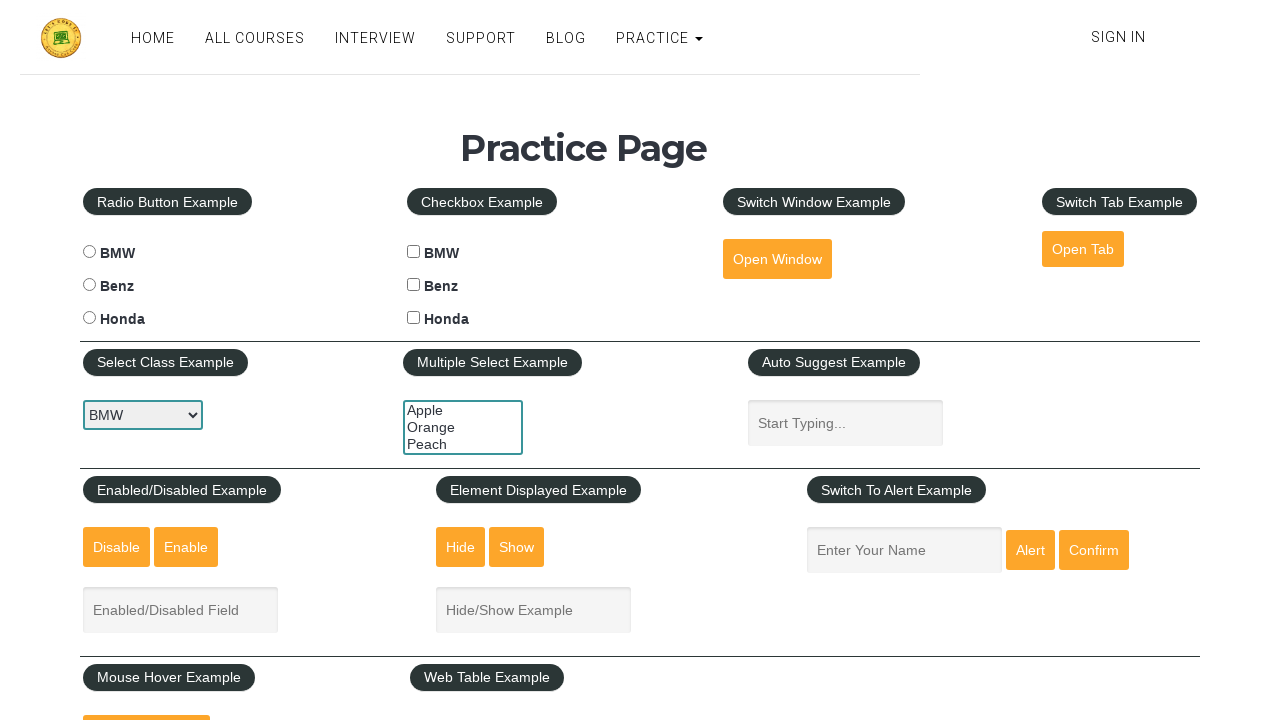